Fills out a data types form with various fields including name, address, contact info, and job details, leaving zip-code empty, then submits the form

Starting URL: https://bonigarcia.dev/selenium-webdriver-java/data-types.html

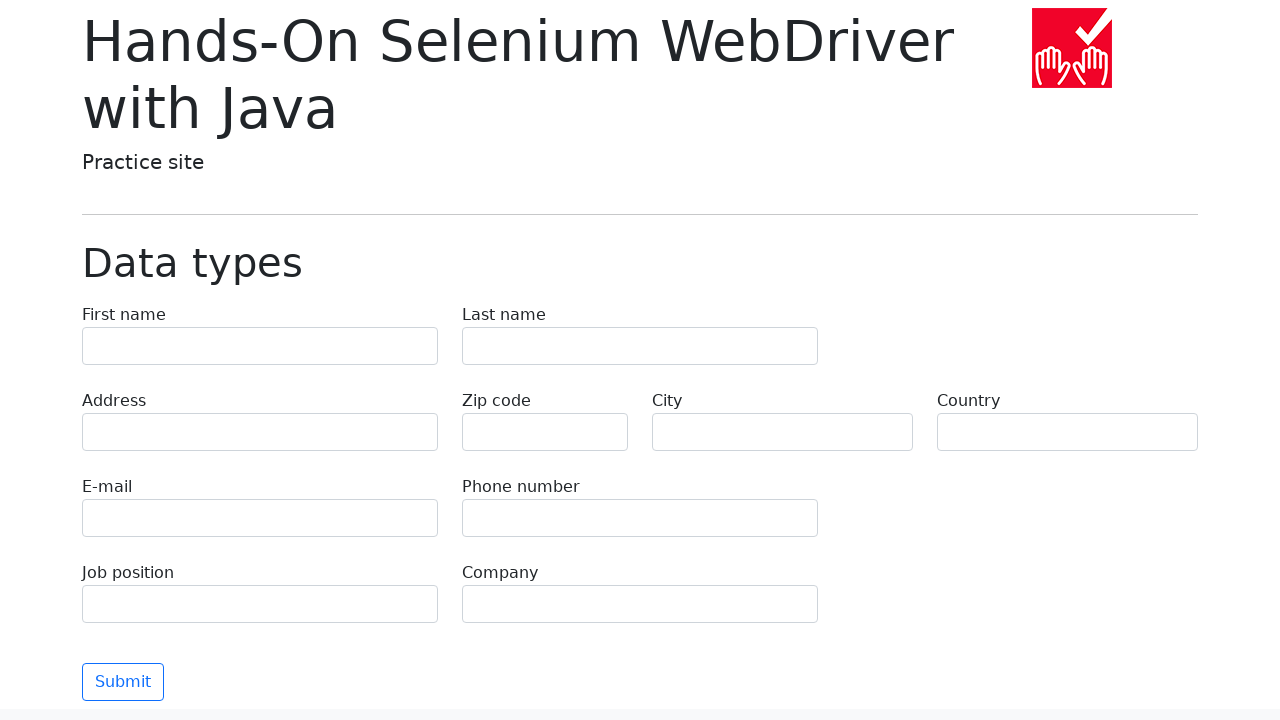

Filled first name field with 'Иван' on input[name='first-name']
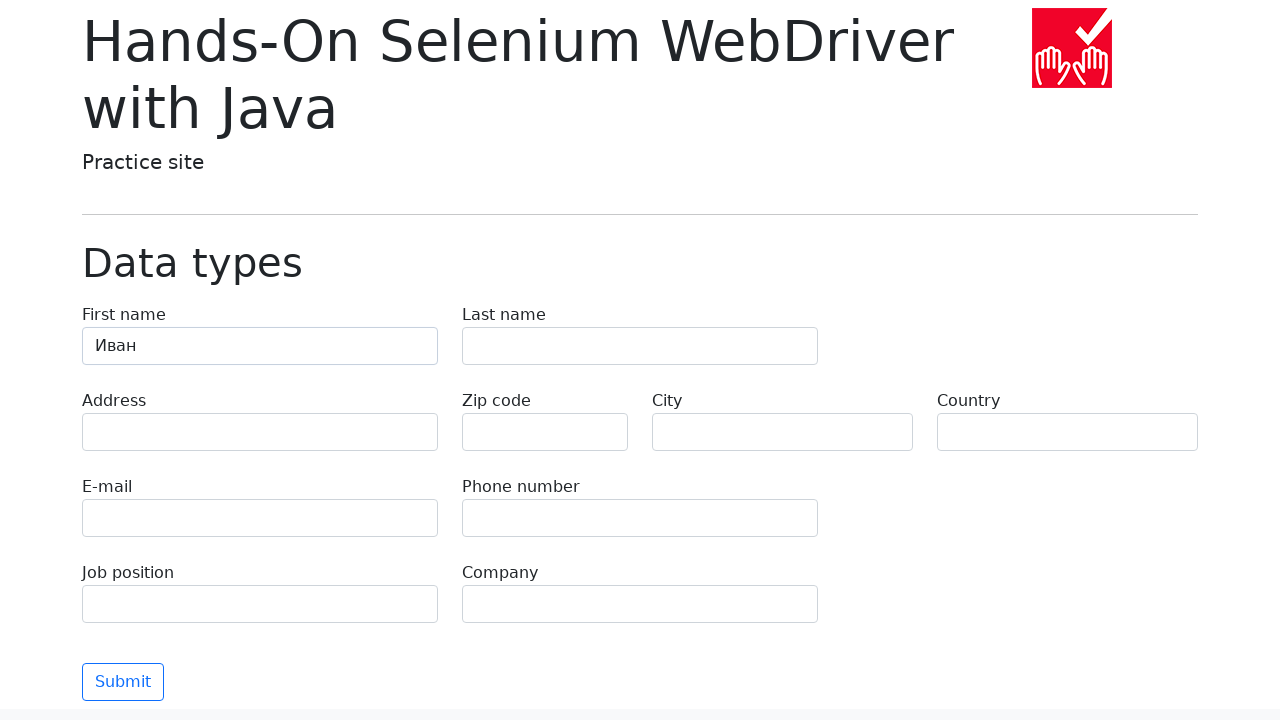

Filled last name field with 'Петров' on input[name='last-name']
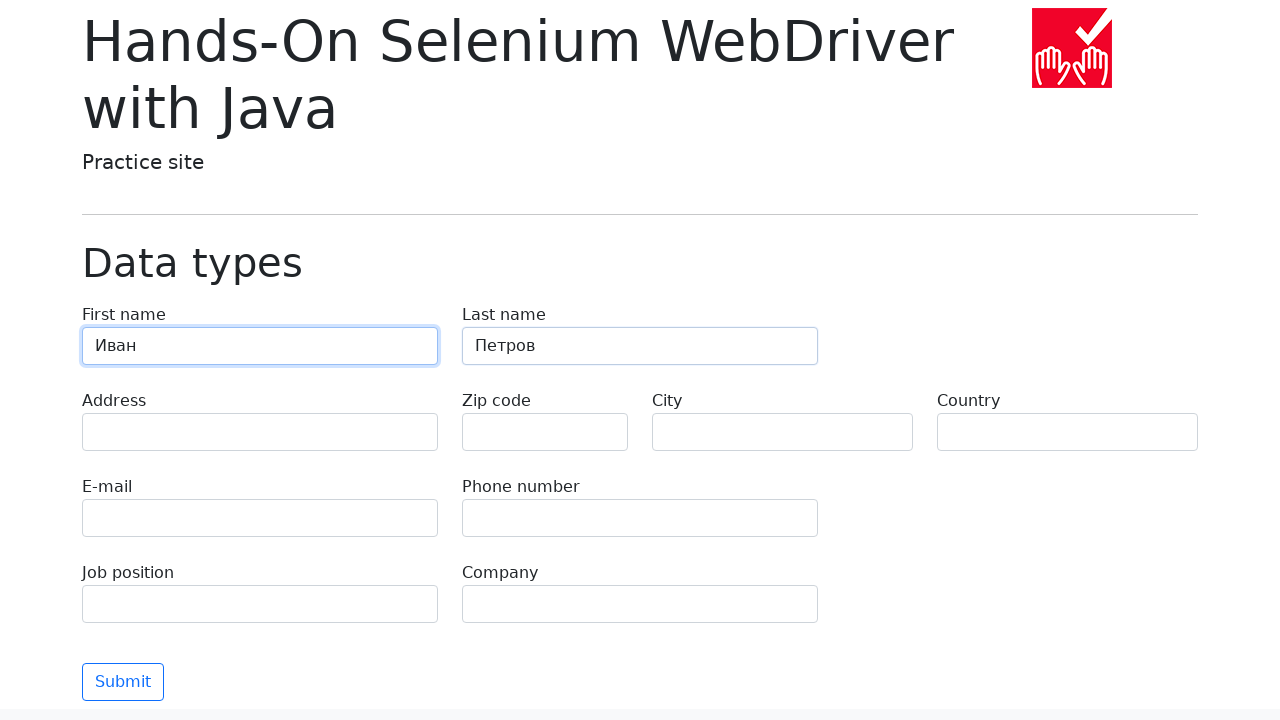

Filled address field with 'Ленина, 55-3' on input[name='address']
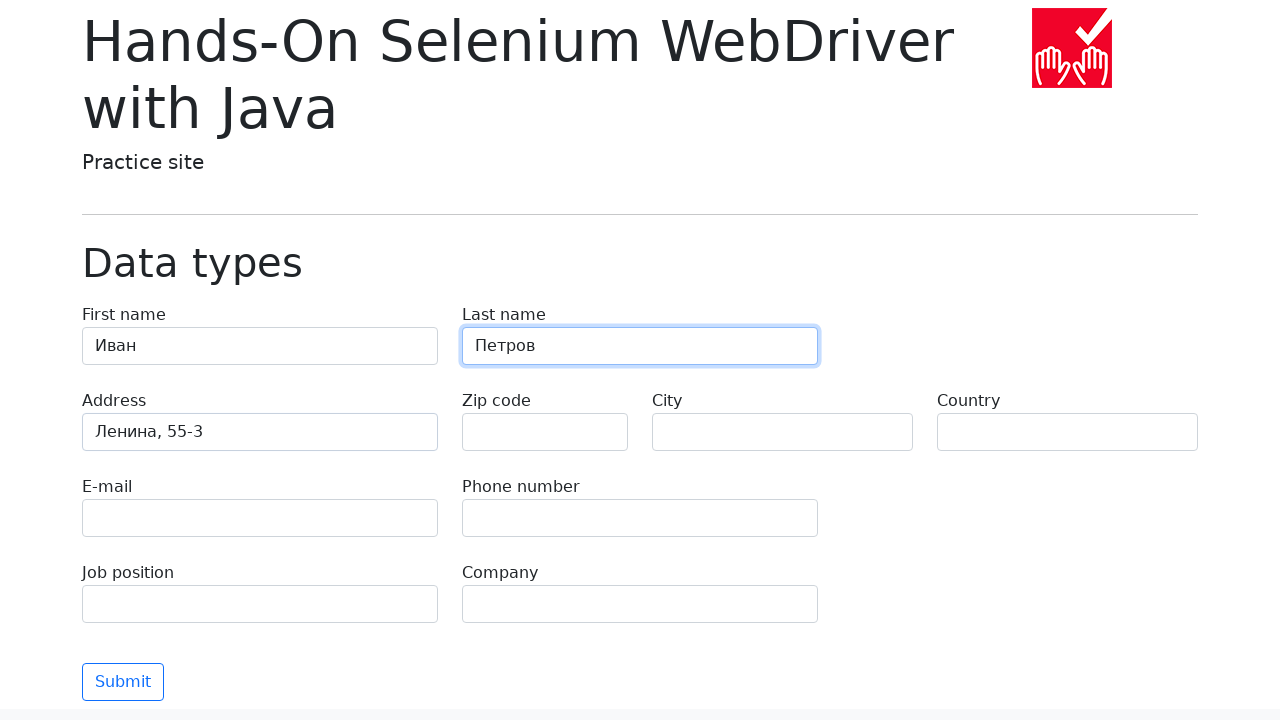

Left zip-code field empty on input[name='zip-code']
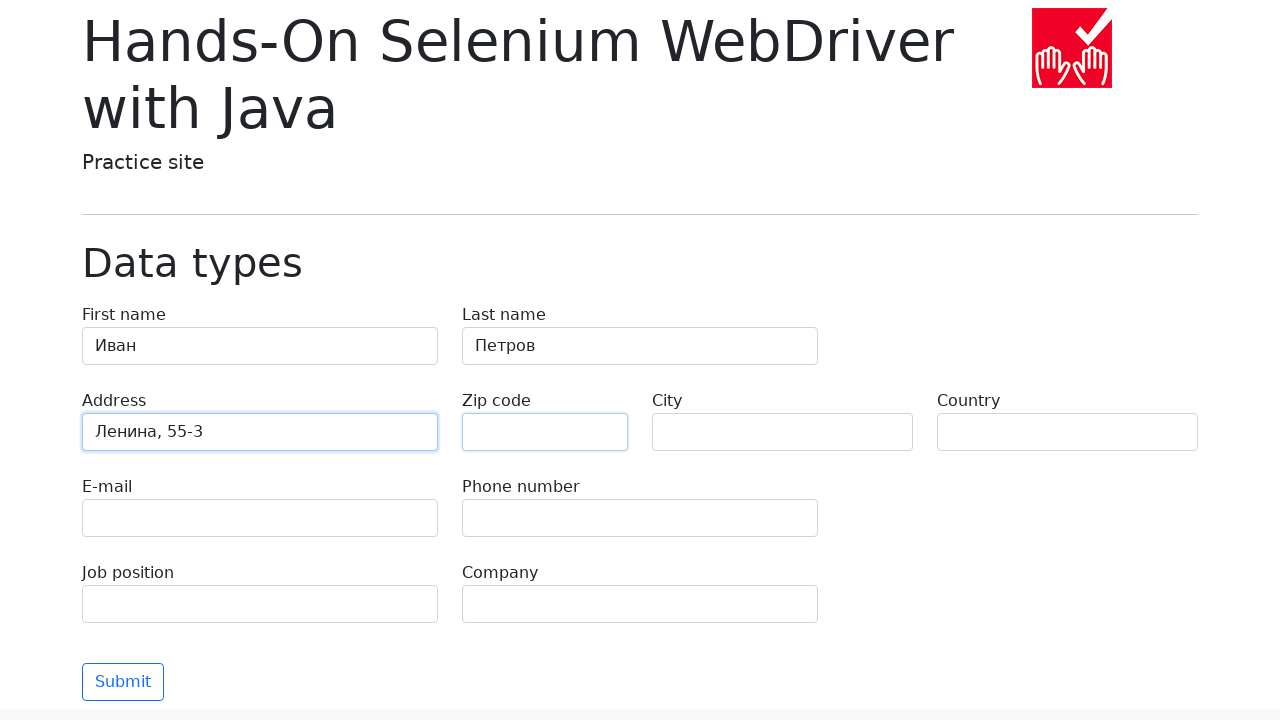

Filled city field with 'Москва' on input[name='city']
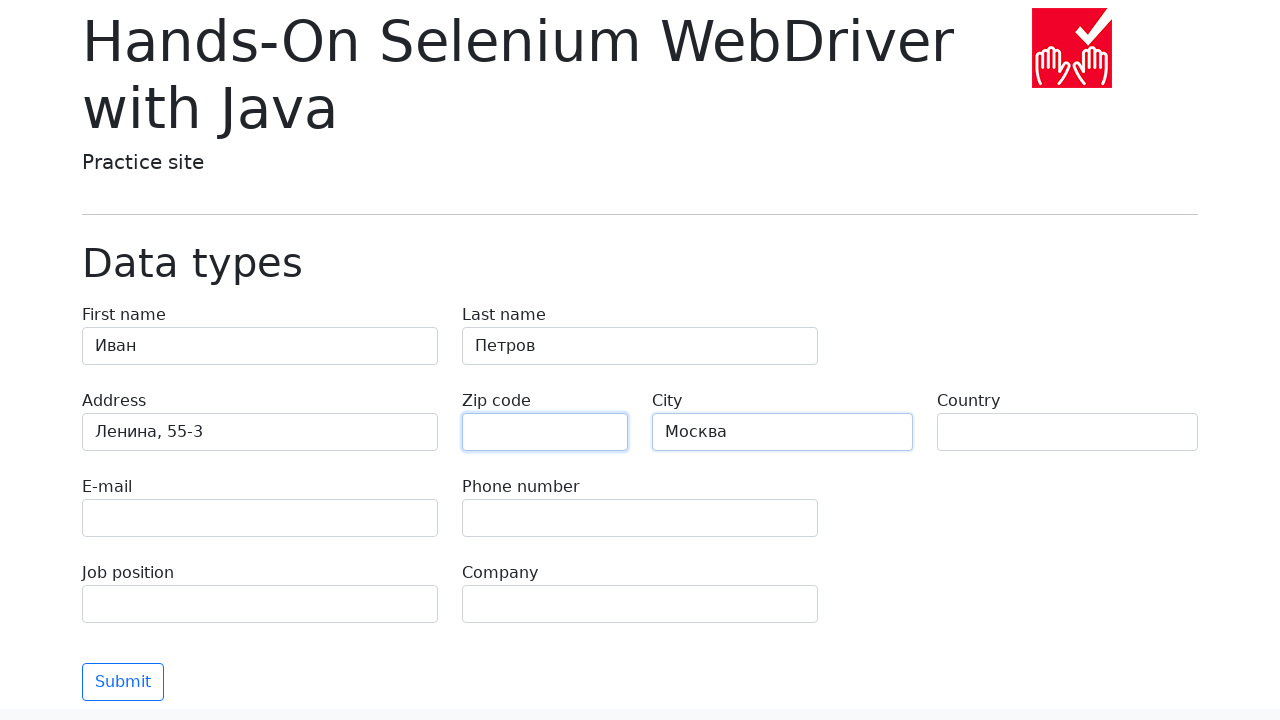

Filled country field with 'Россия' on input[name='country']
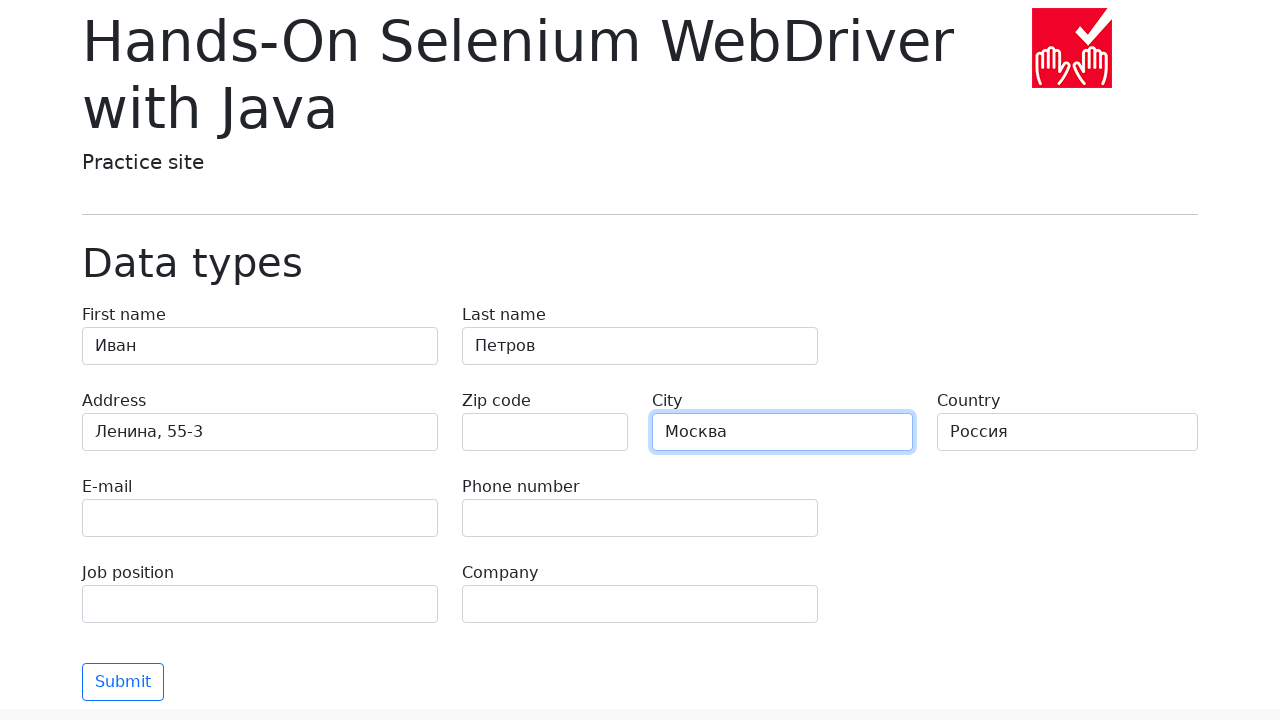

Filled email field with 'test@skypro.com' on input[name='e-mail']
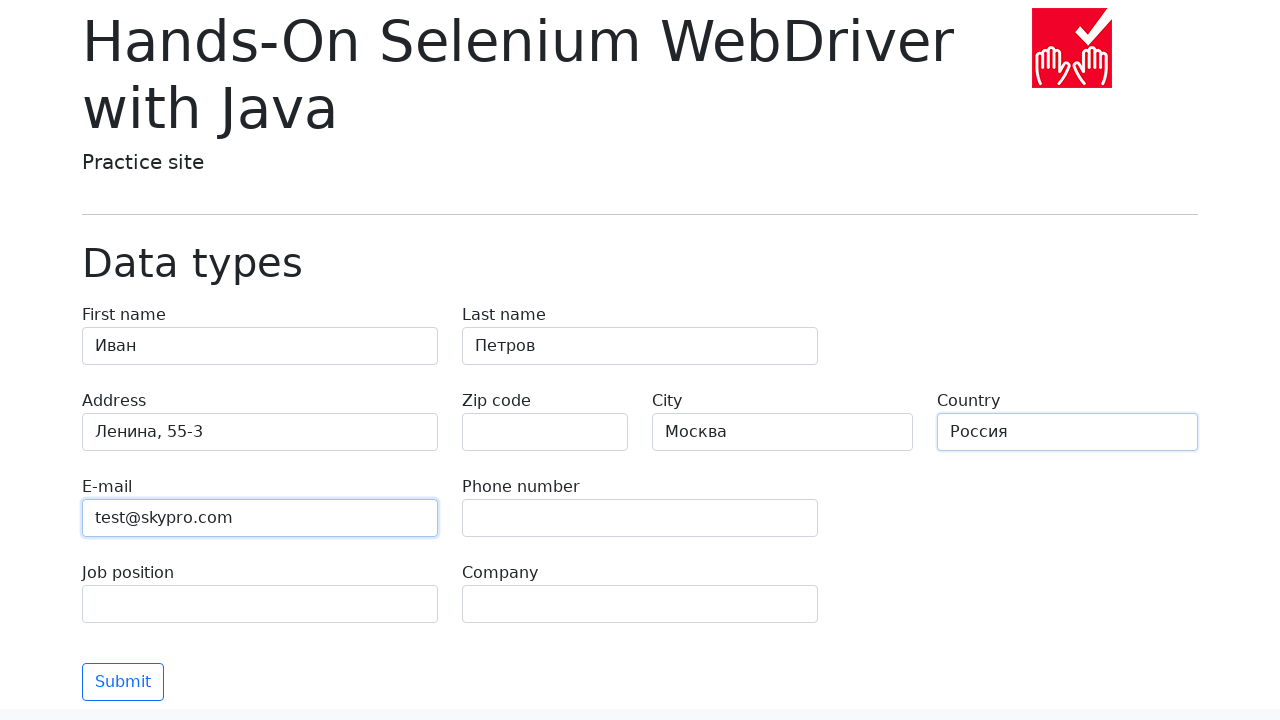

Filled phone field with '+7985899998787' on input[name='phone']
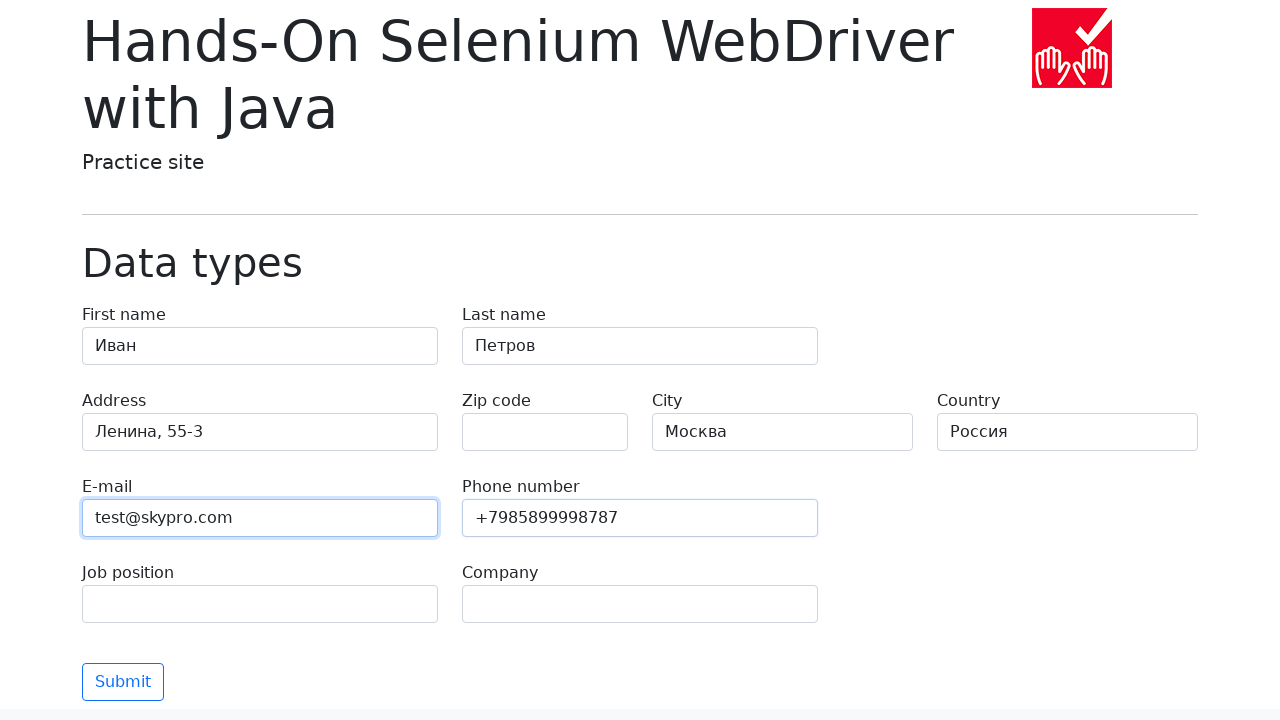

Filled job position field with 'QA' on input[name='job-position']
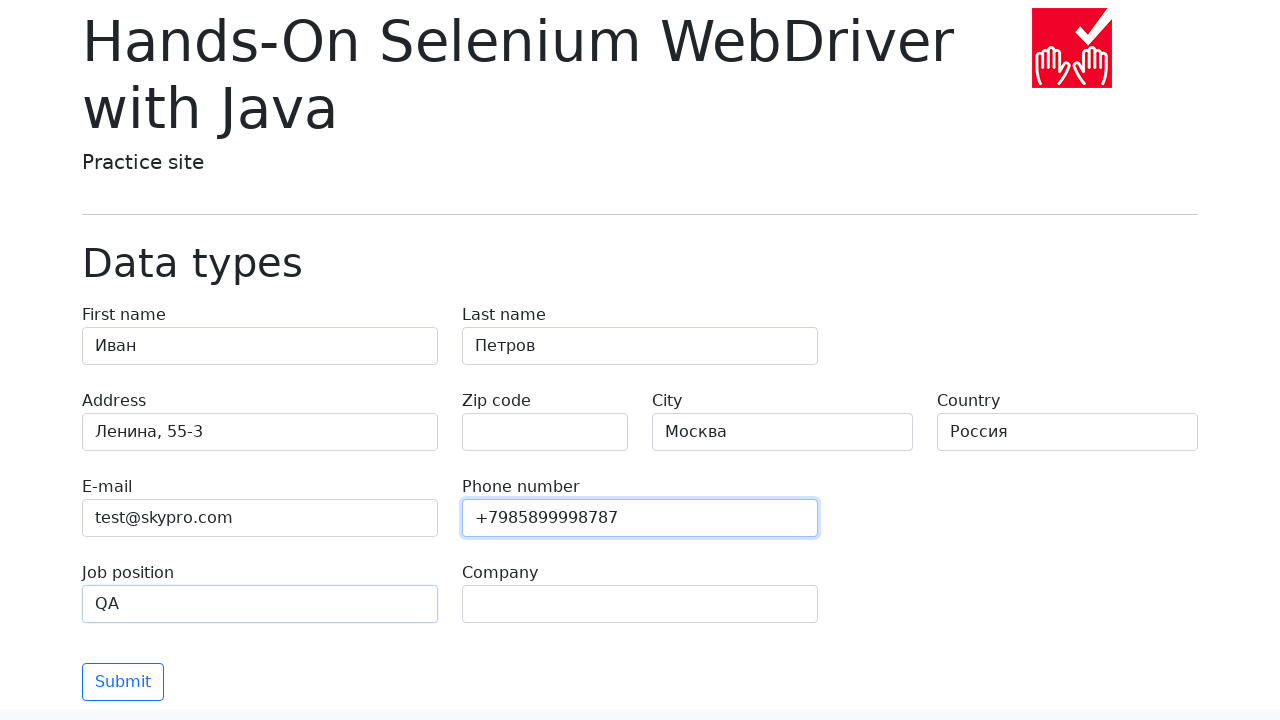

Filled company field with 'SkyPro' on input[name='company']
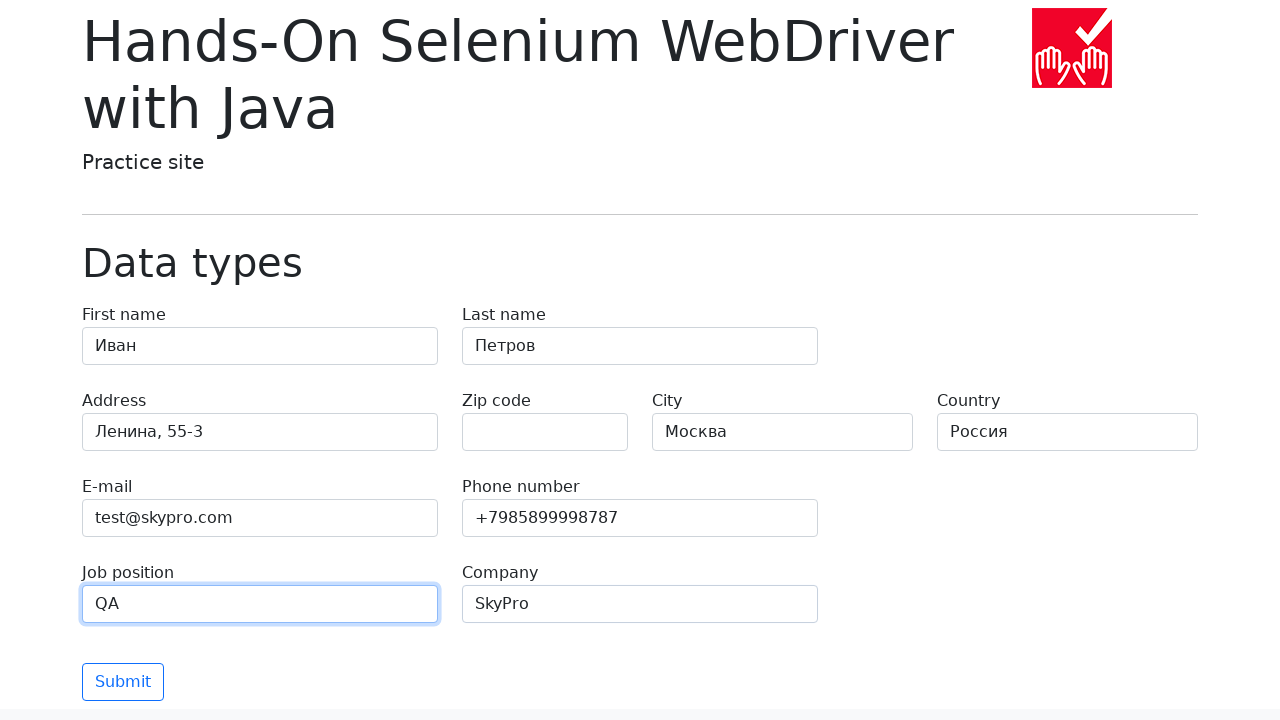

Clicked submit button to submit the form at (123, 682) on button
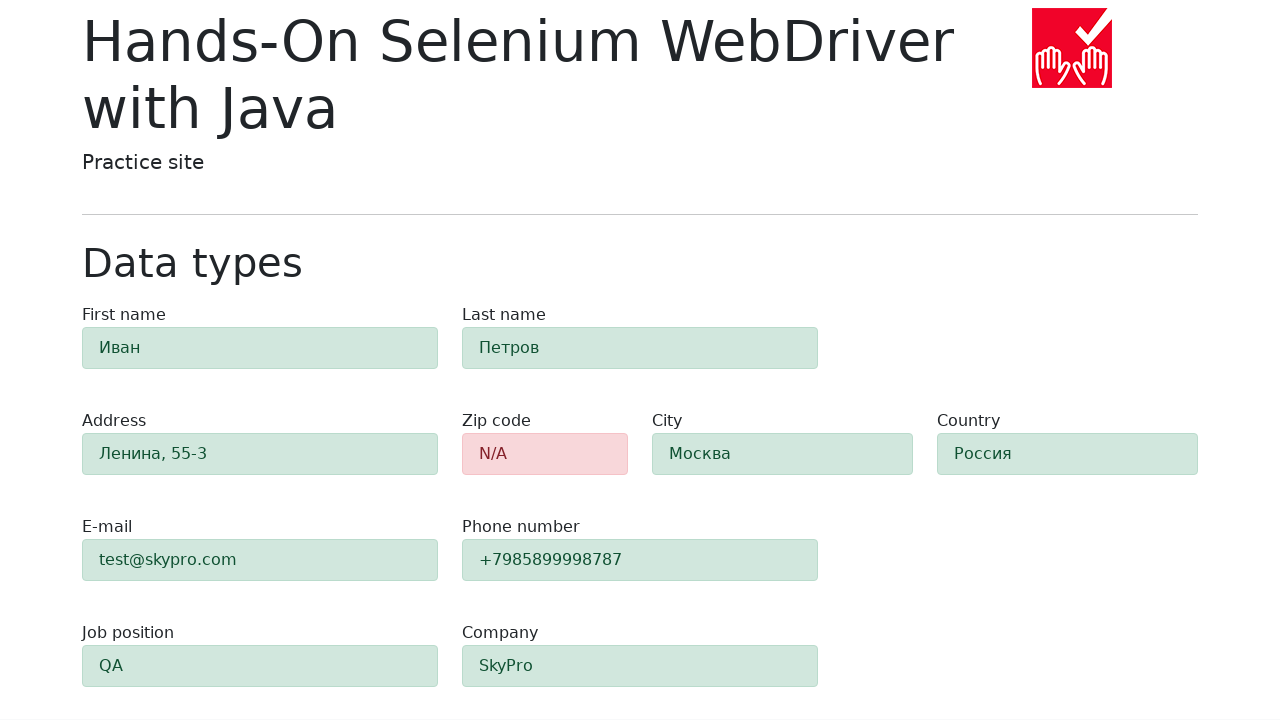

Waited 1000ms for form submission to complete
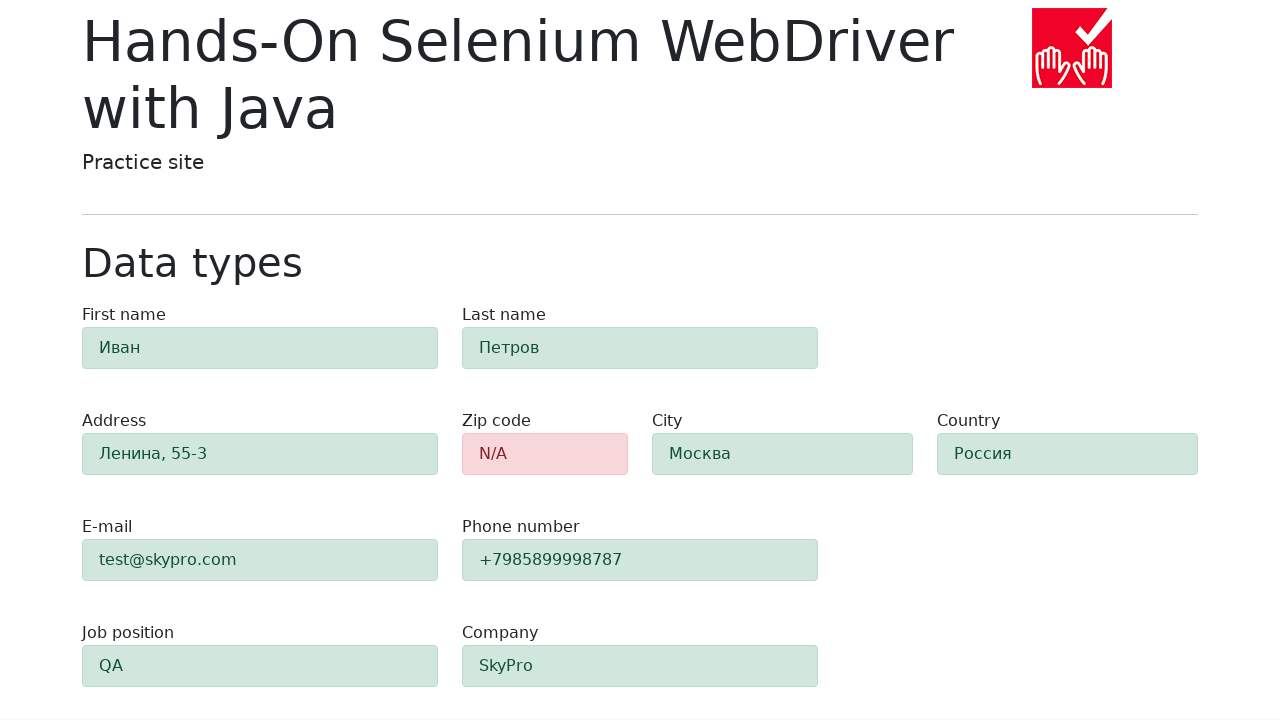

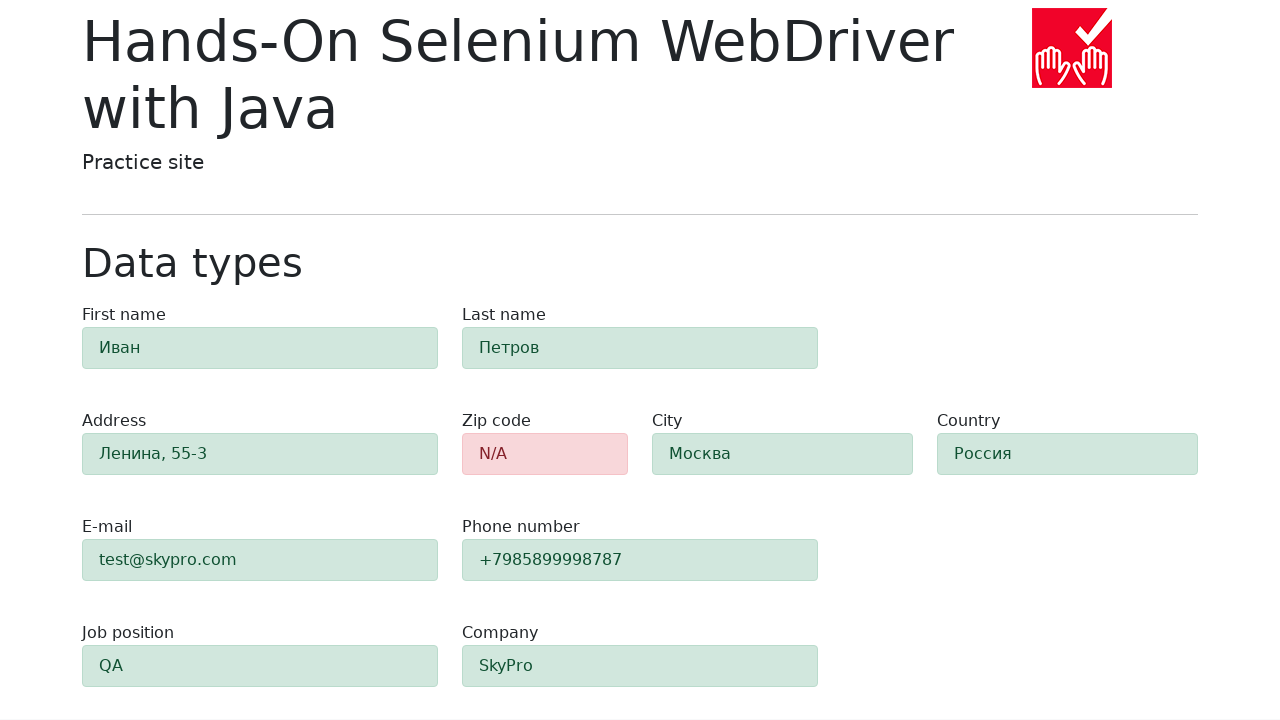